Clicks the "type" link, navigates to actions page, and fills in an email input field to verify typing functionality

Starting URL: https://example.cypress.io

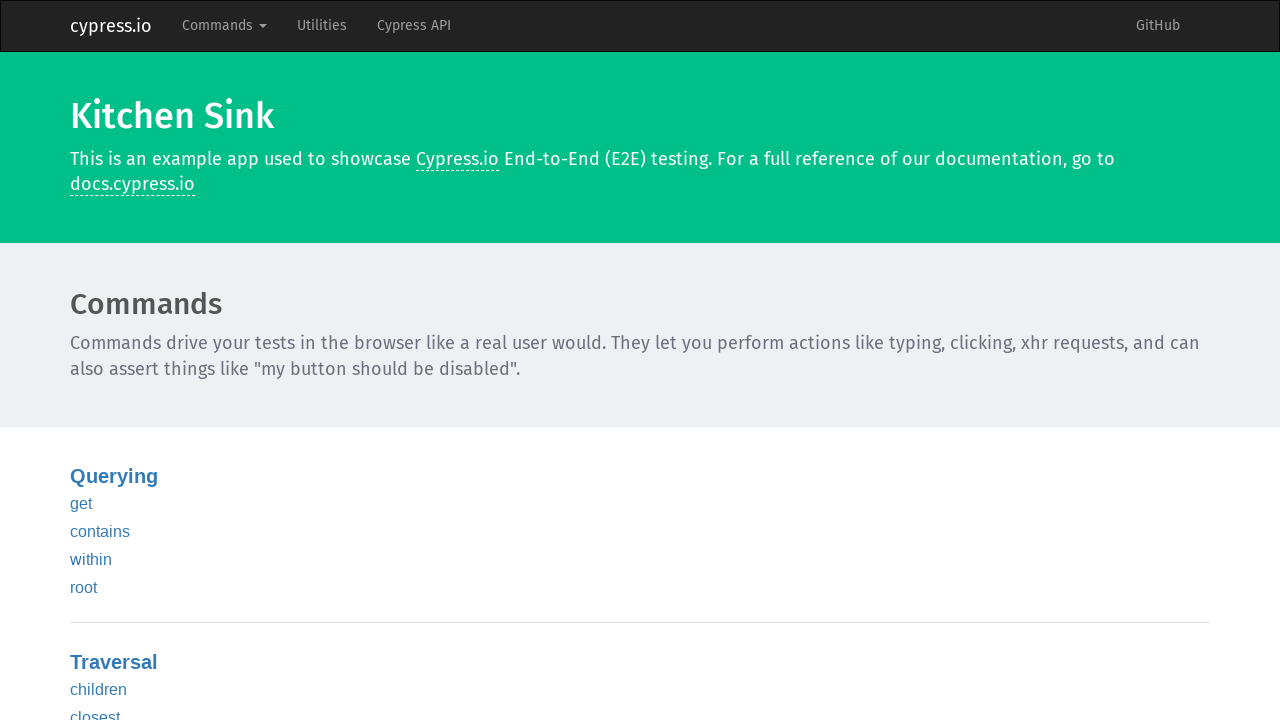

Clicked on the 'type' link at (85, 361) on text=type
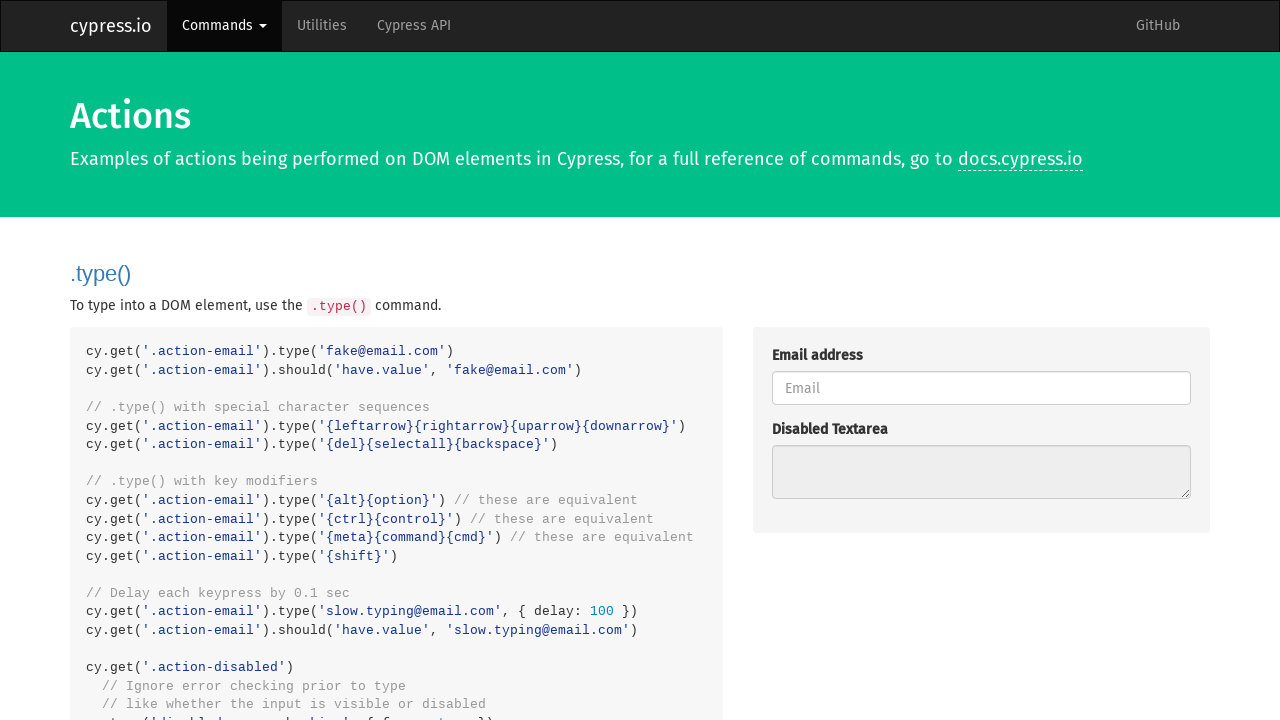

Navigated to actions page
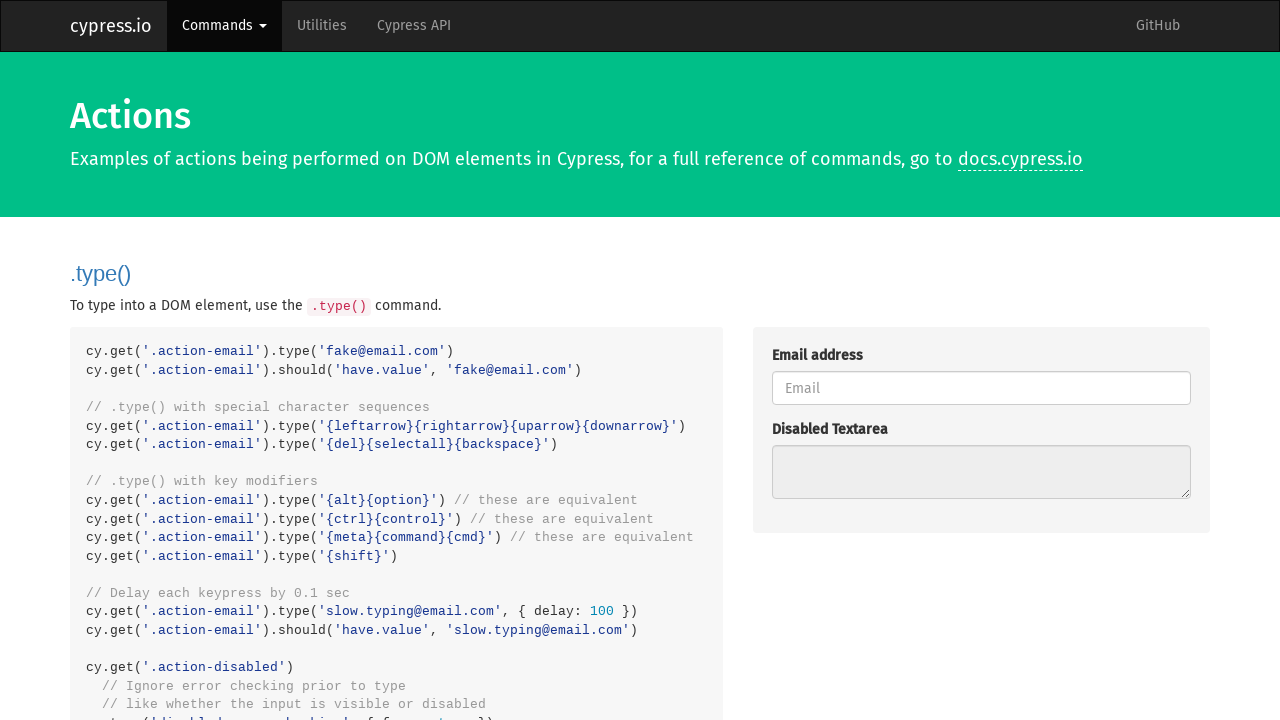

Filled email input field with 'fake@email.com' on .action-email
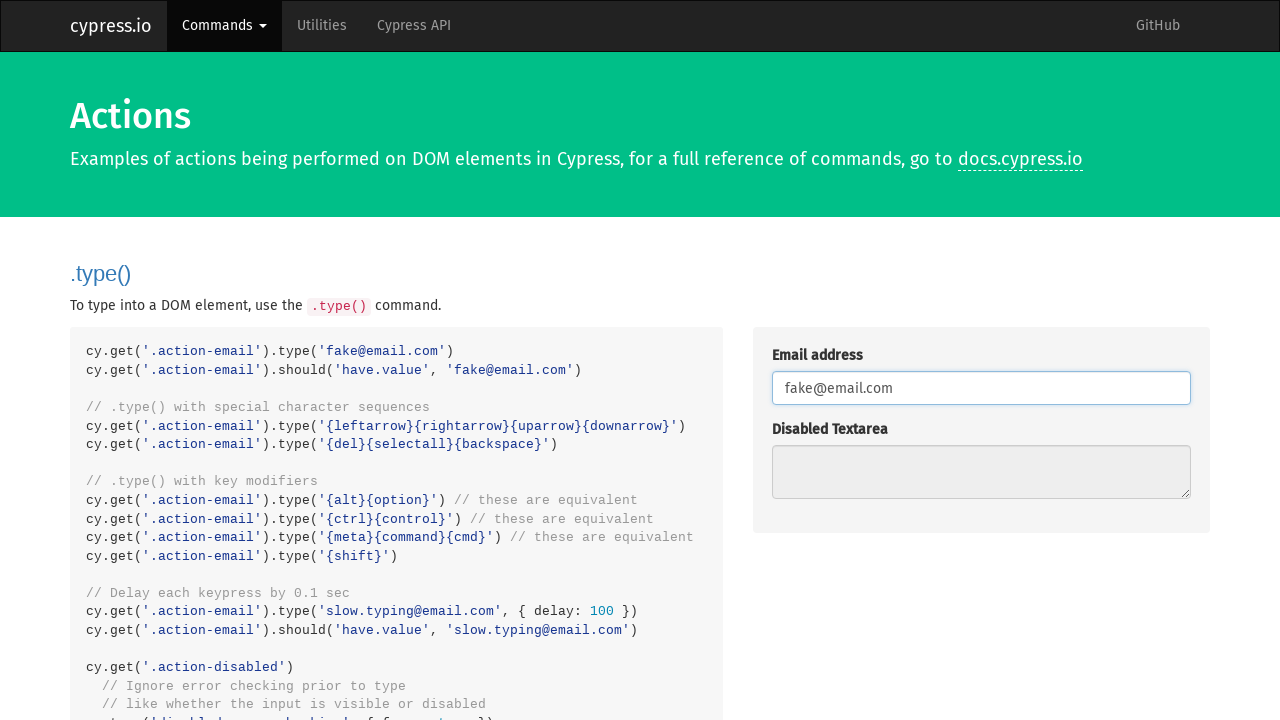

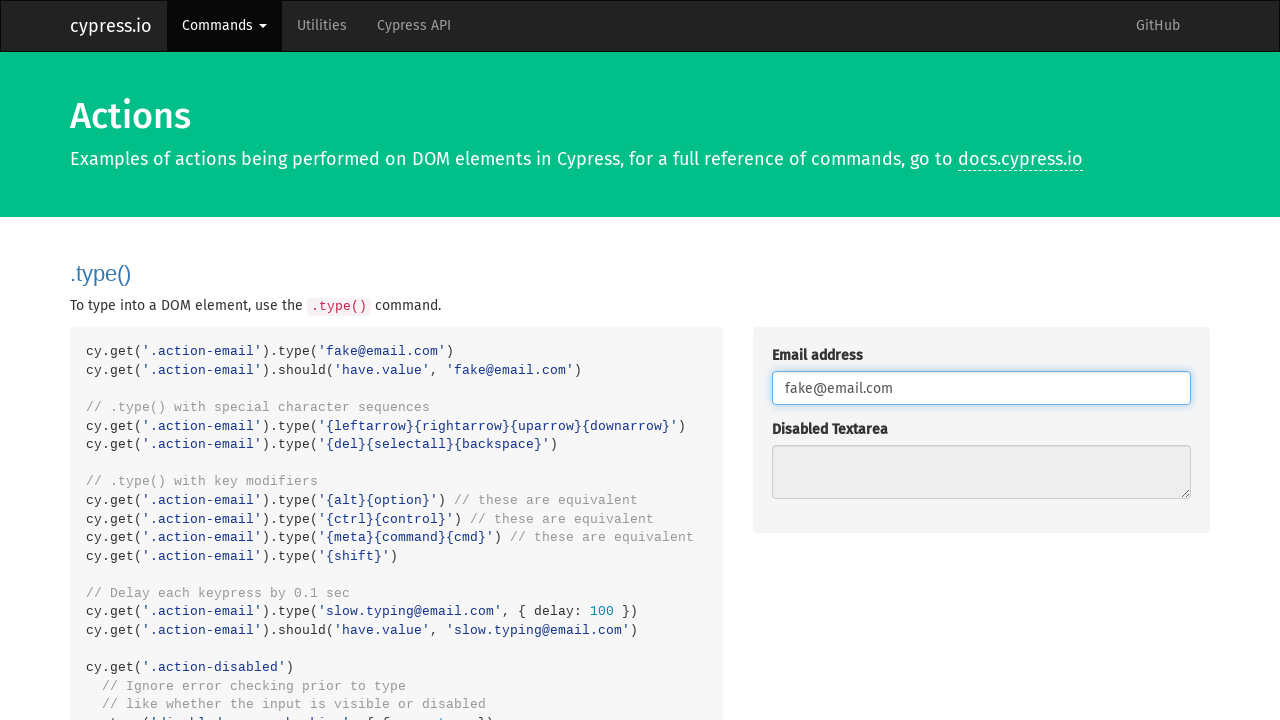